Navigates to TVN24 Polish news website and verifies that anchor links are present on the page

Starting URL: http://tvn24.pl/

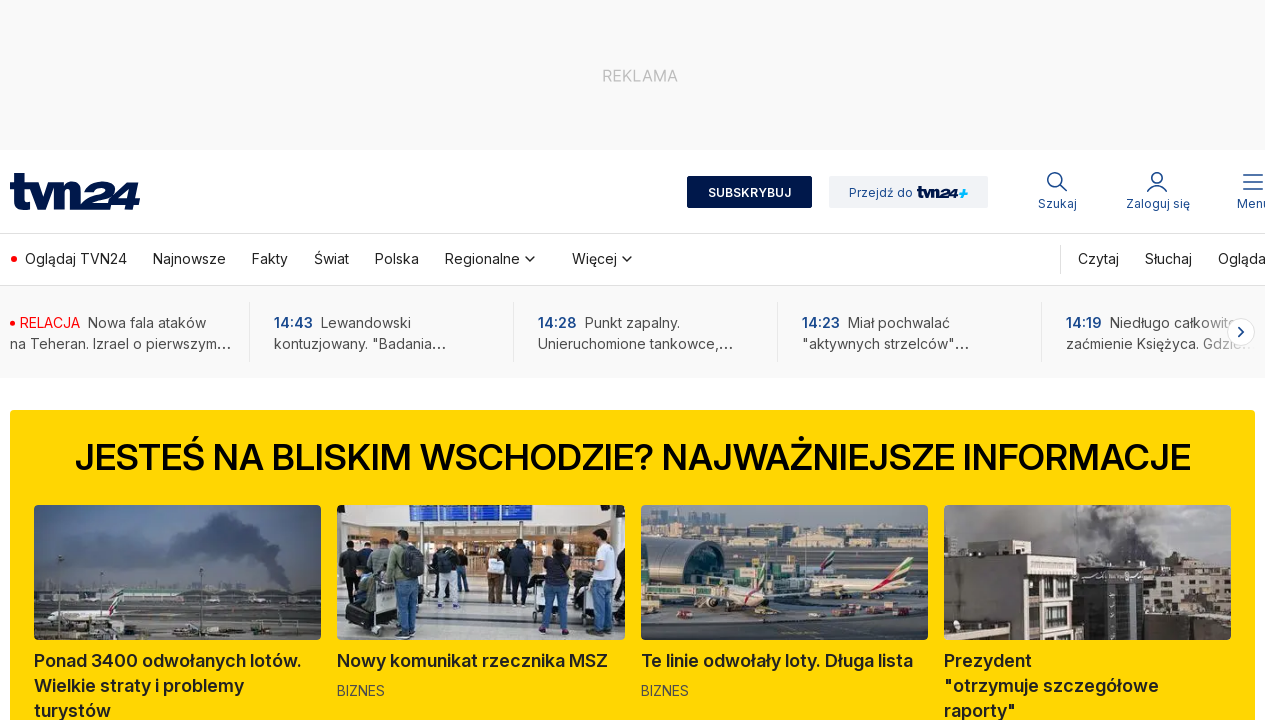

Navigated to TVN24 Polish news website
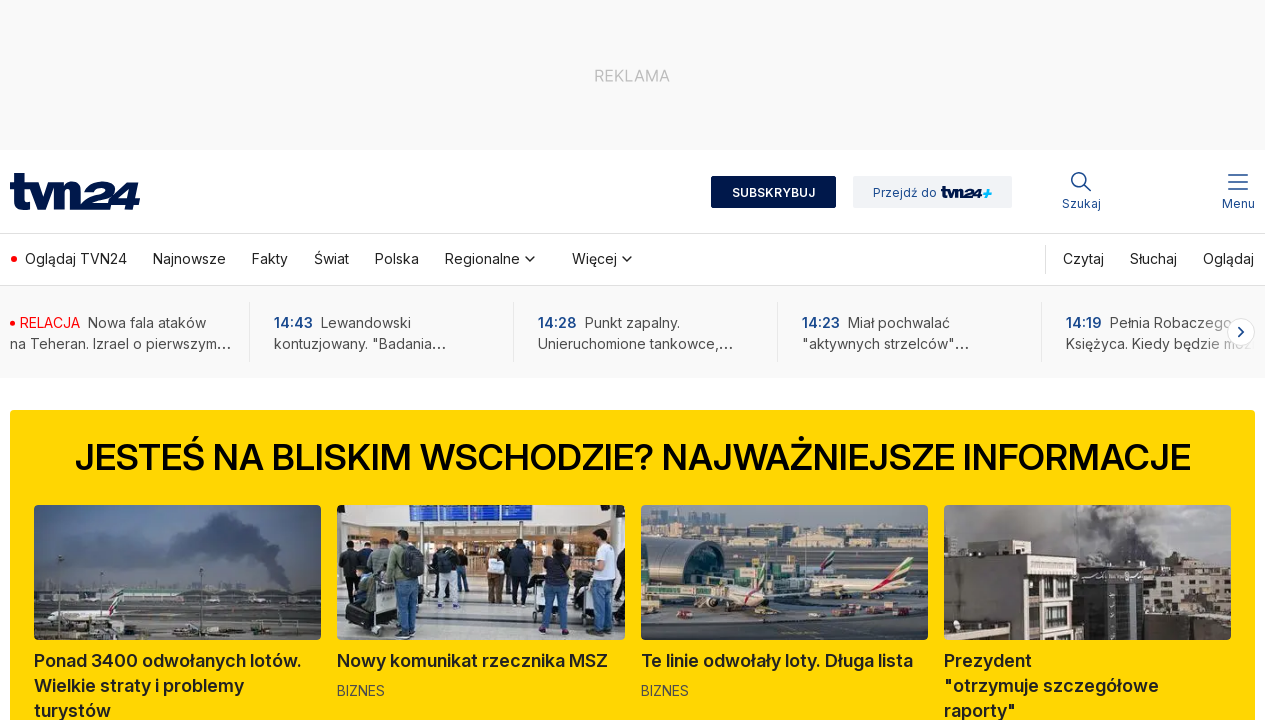

Waited for anchor links to be present on page
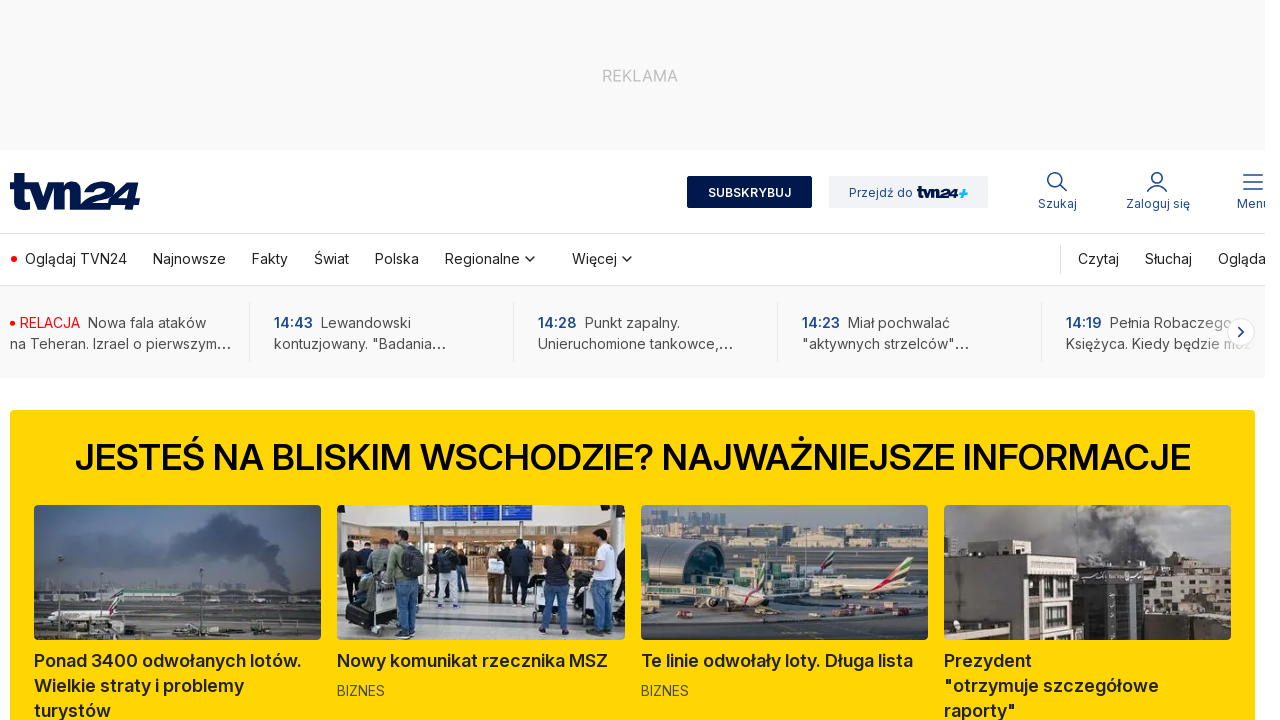

Verified that anchor links are present on the page
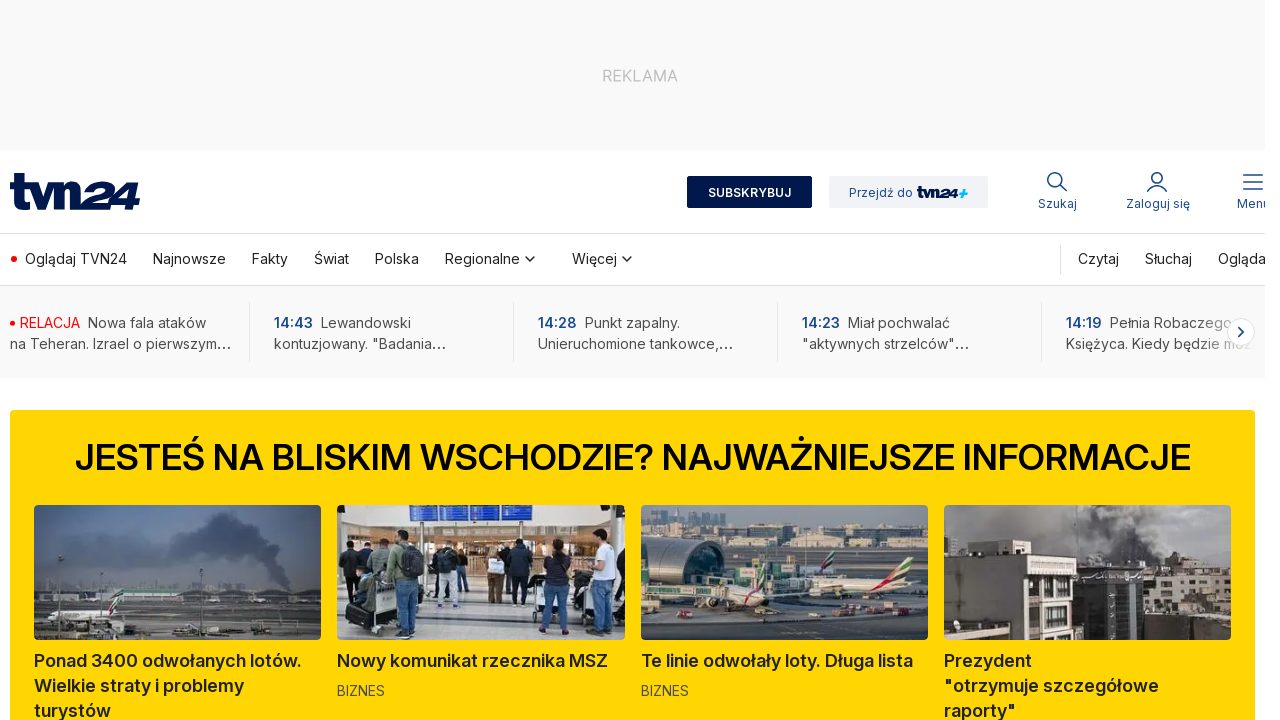

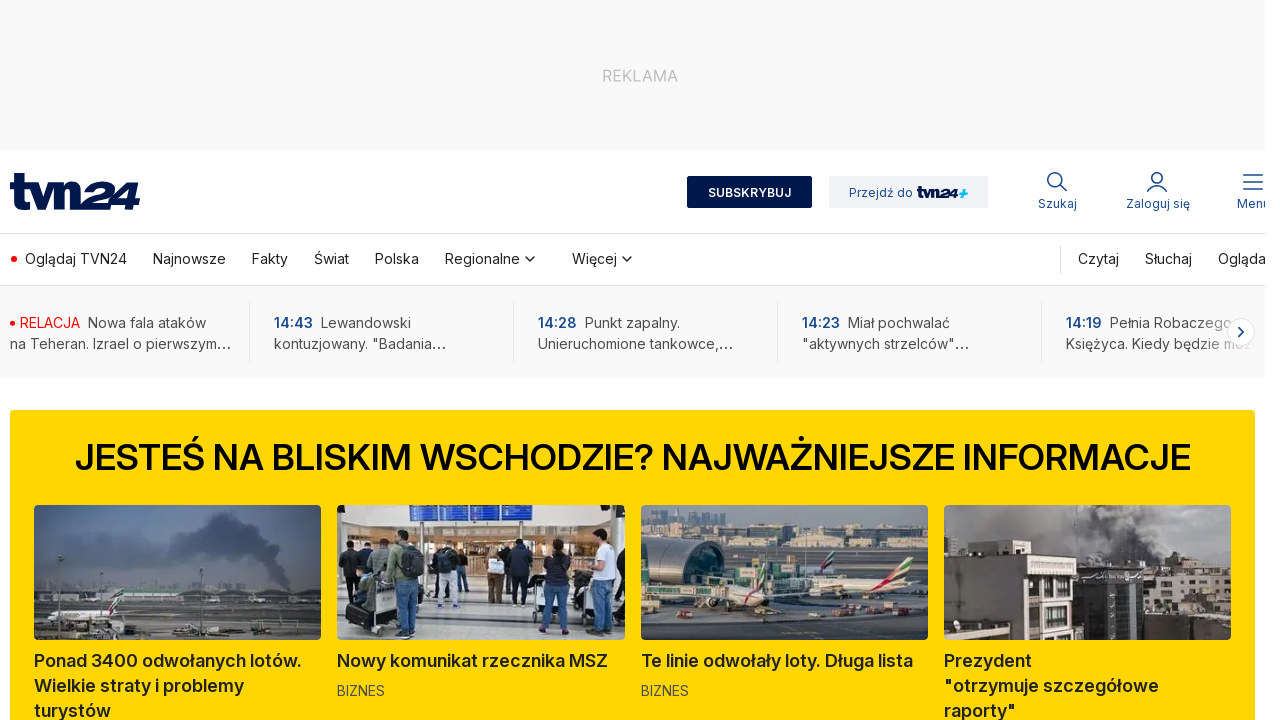